Tests drag and drop functionality by dragging a ball element into two different dropzones and verifying the drops are successful

Starting URL: https://v1.training-support.net/selenium/drag-drop

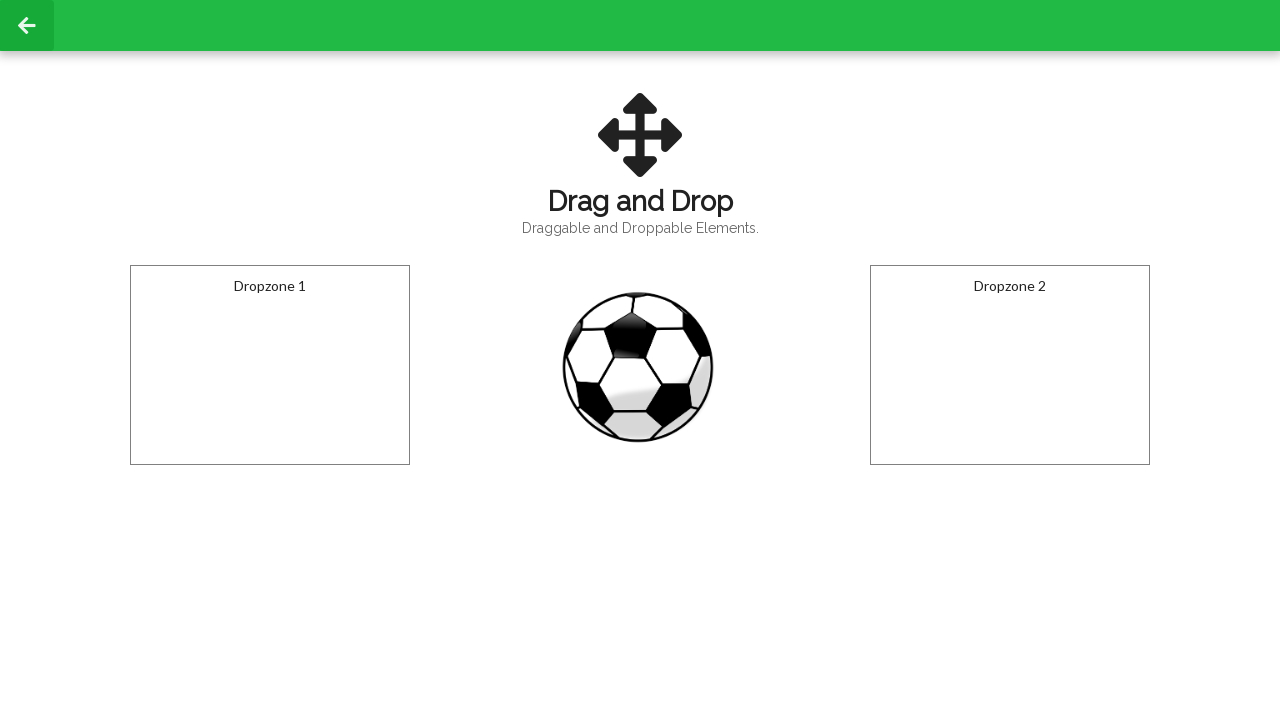

Located the draggable ball element
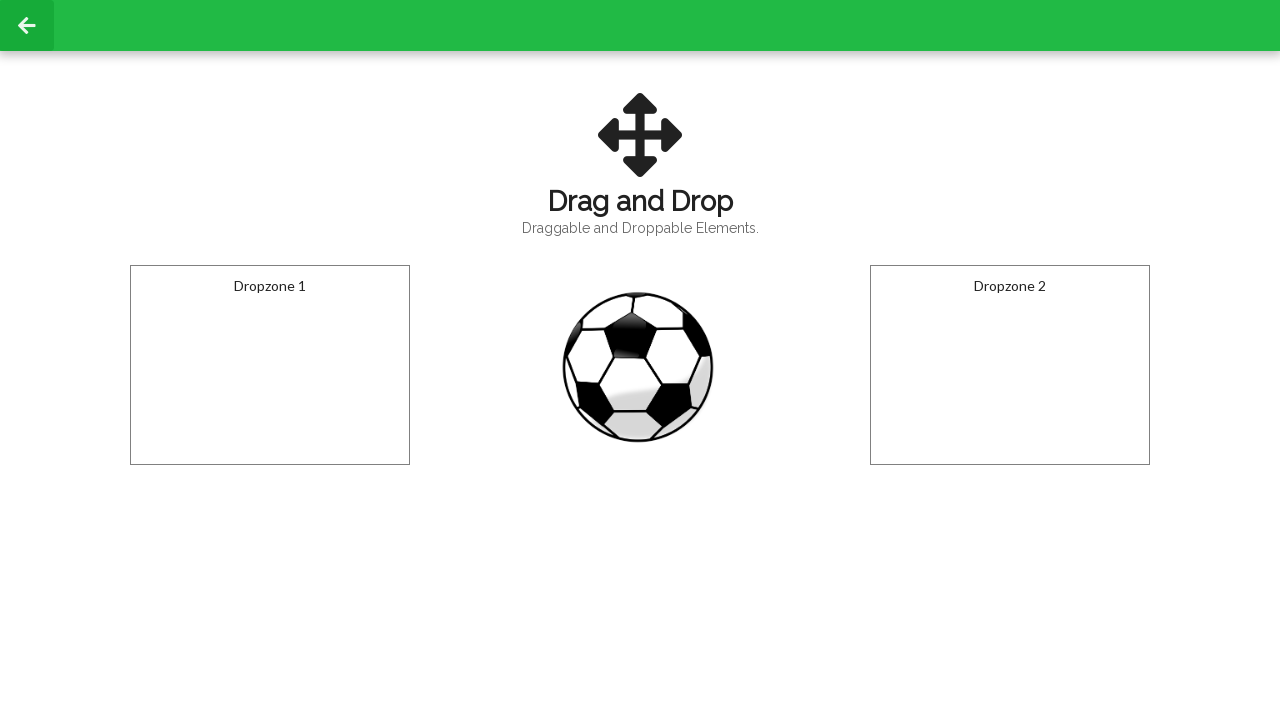

Located the first dropzone
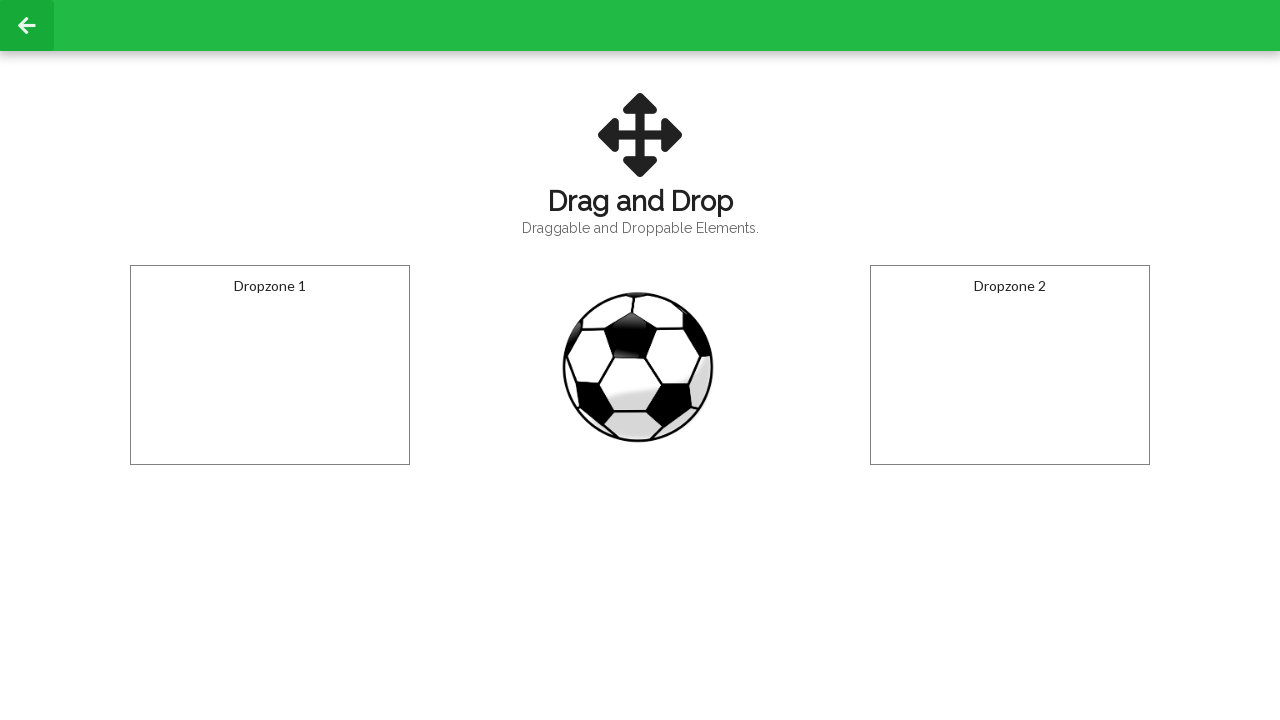

Located the second dropzone
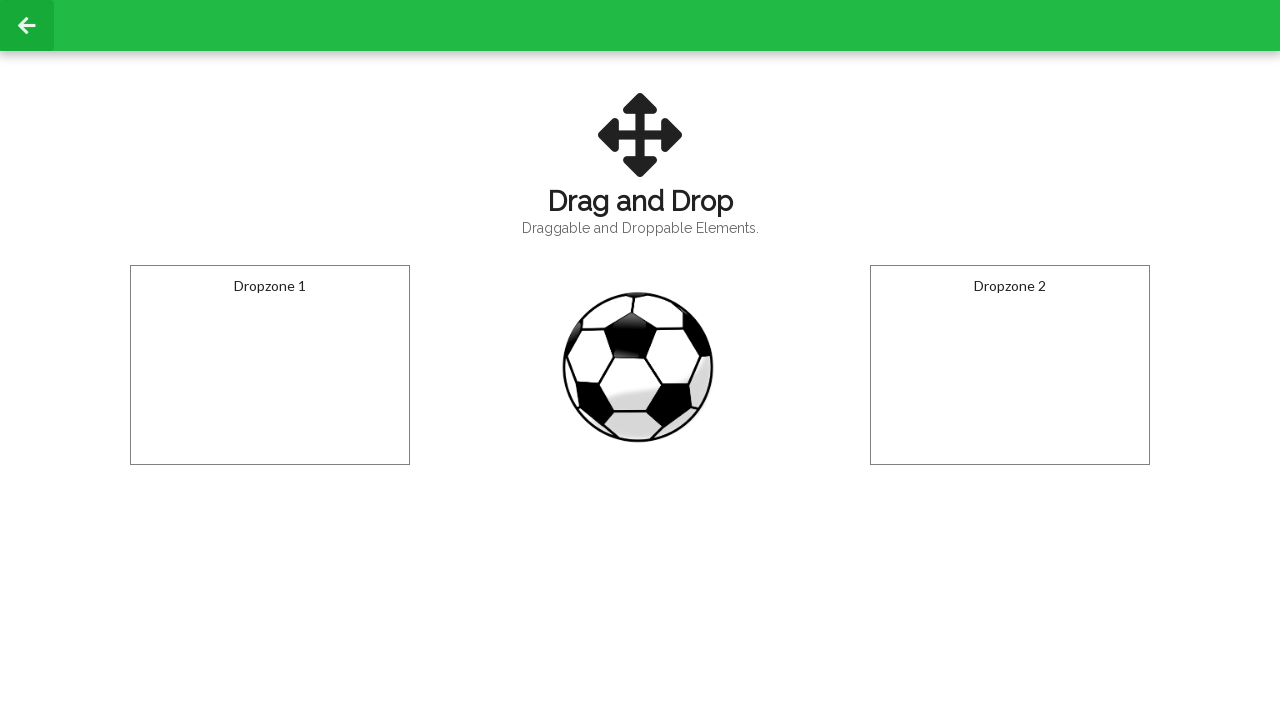

Dragged ball to the first dropzone at (270, 365)
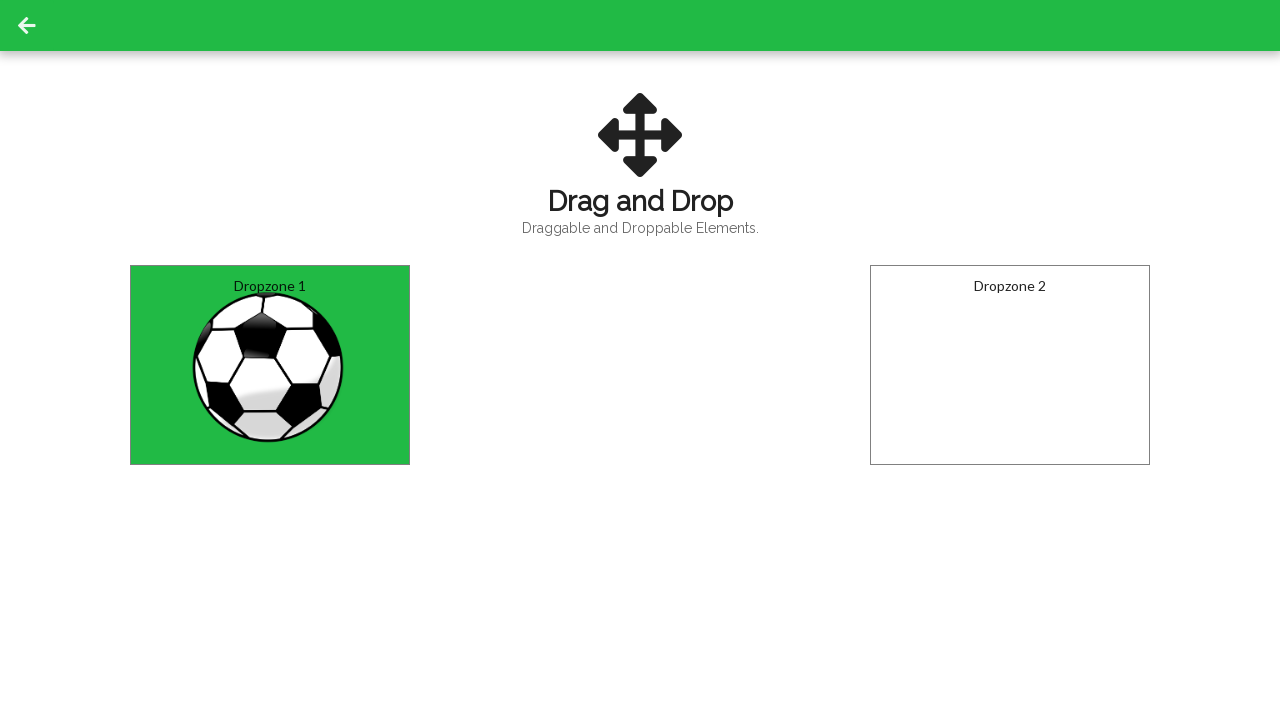

Waited 500ms for first drop to register
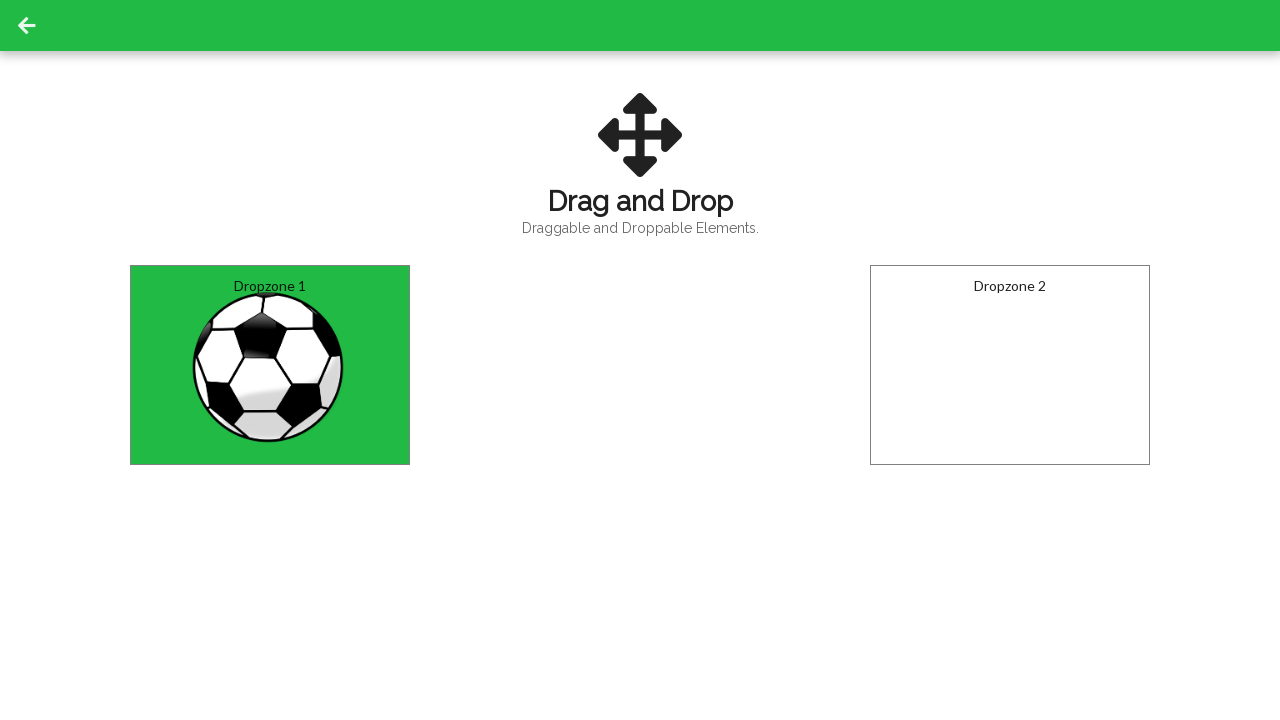

Dragged ball to the second dropzone at (1010, 365)
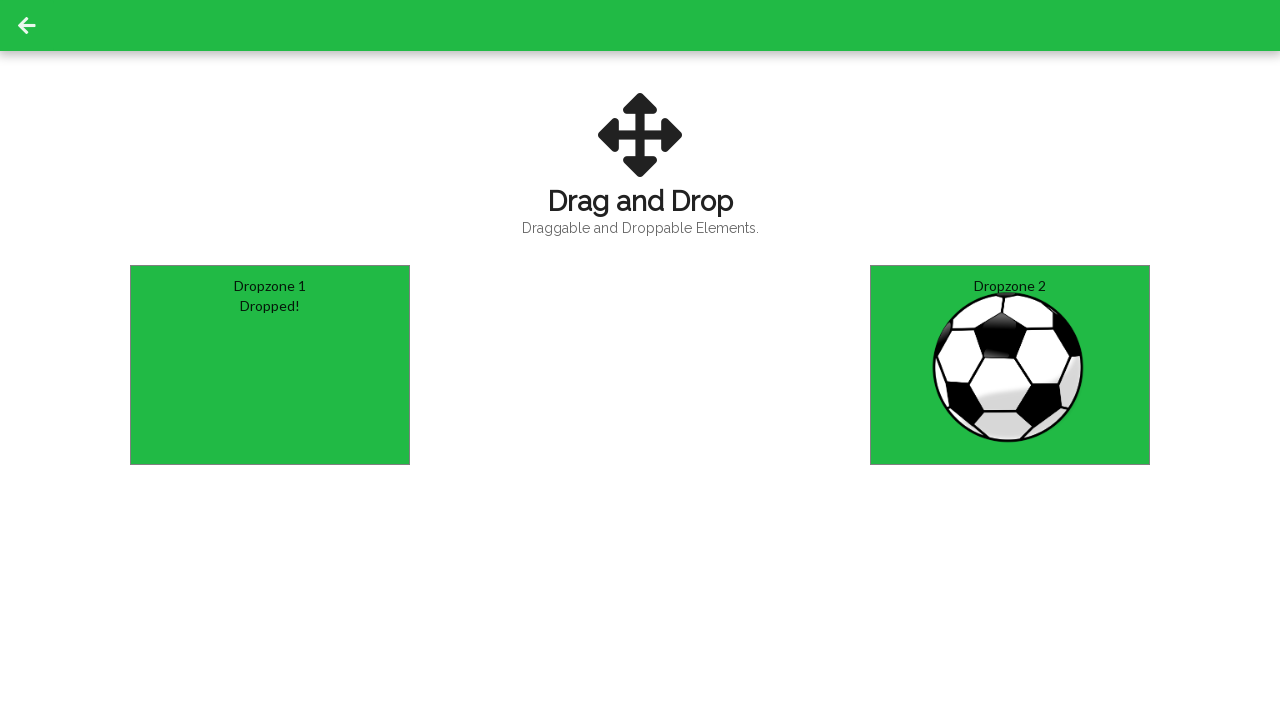

Waited 500ms for second drop to register
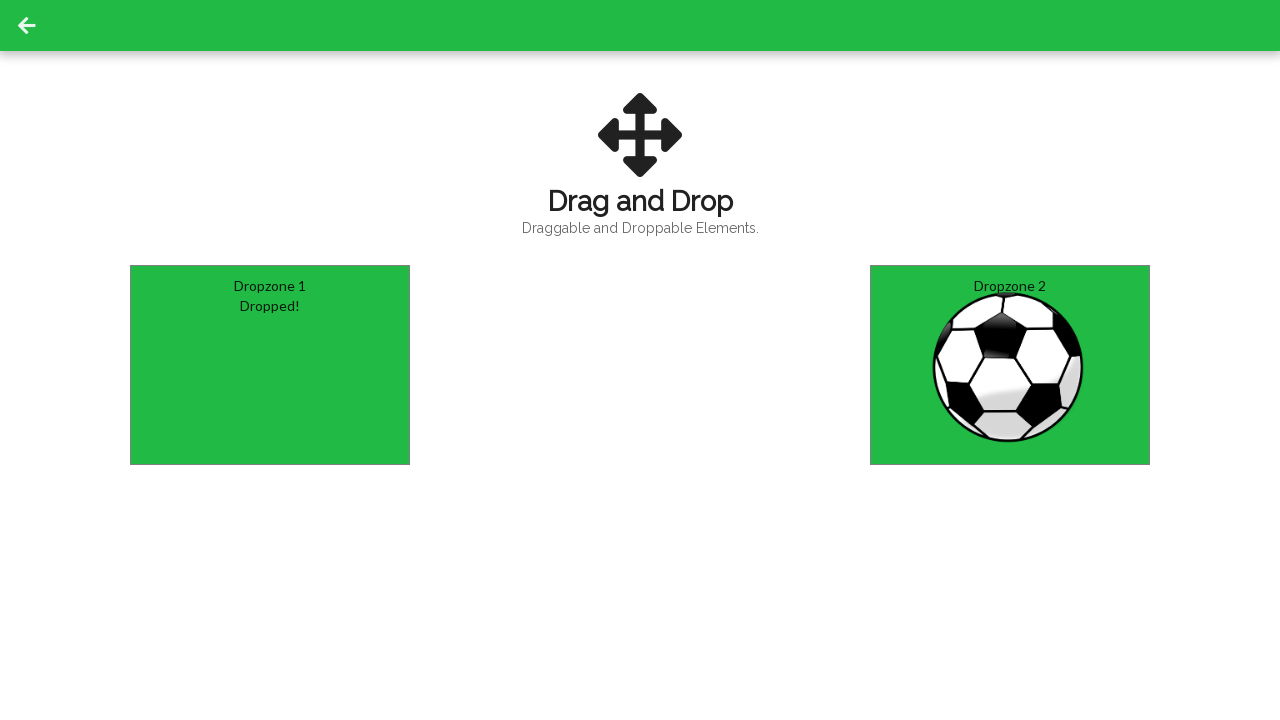

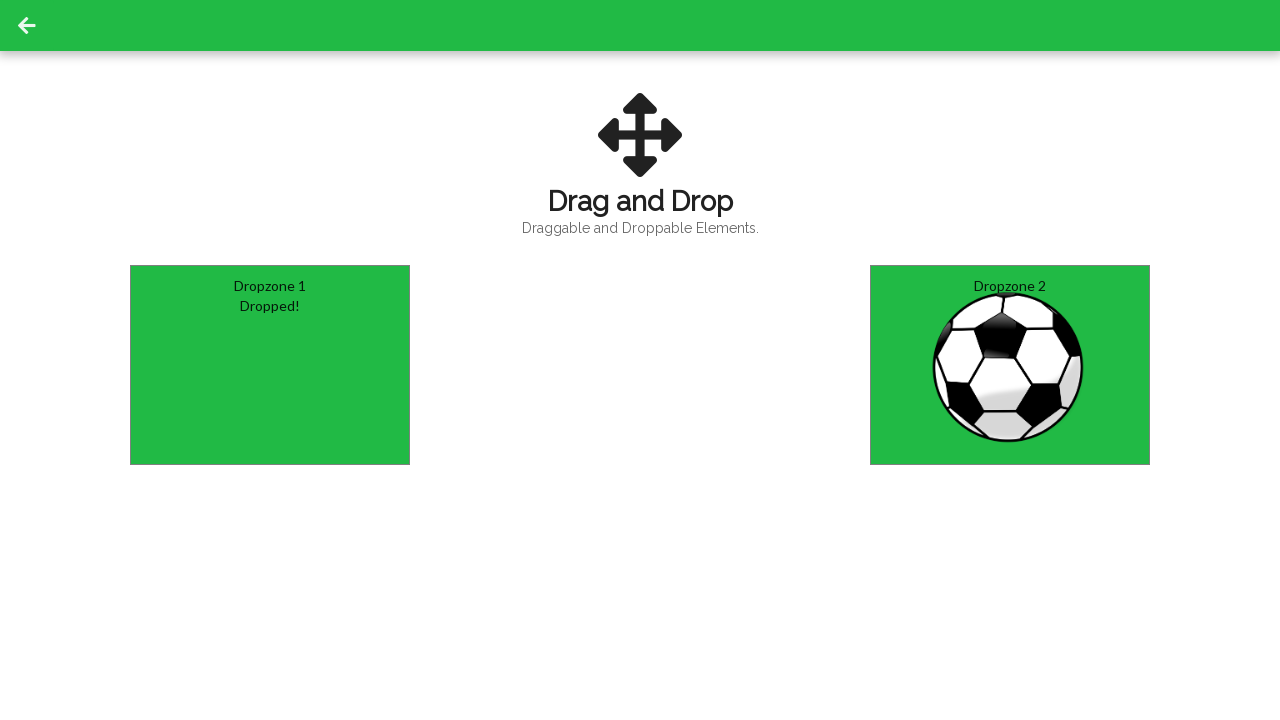